Tests navigation to the Team page and verifies that the three team member names are displayed correctly

Starting URL: http://www.99-bottles-of-beer.net/

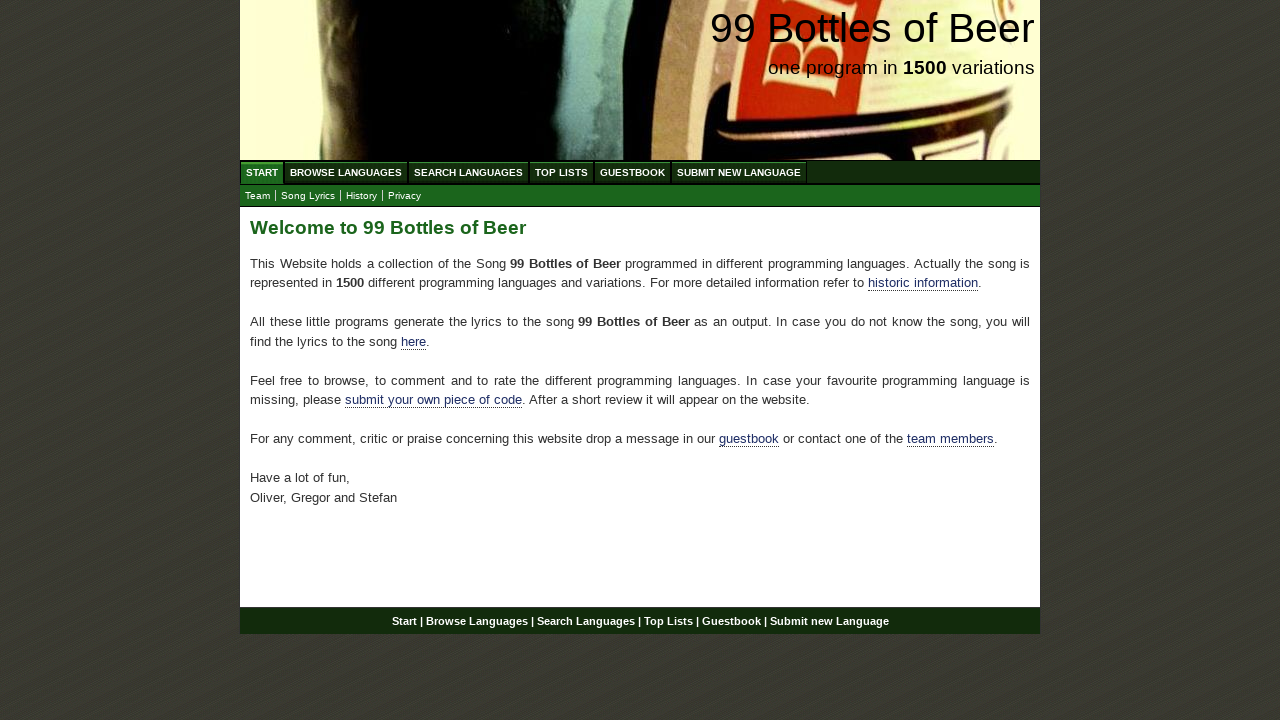

Clicked on Team link to navigate to team page at (258, 196) on text=Team
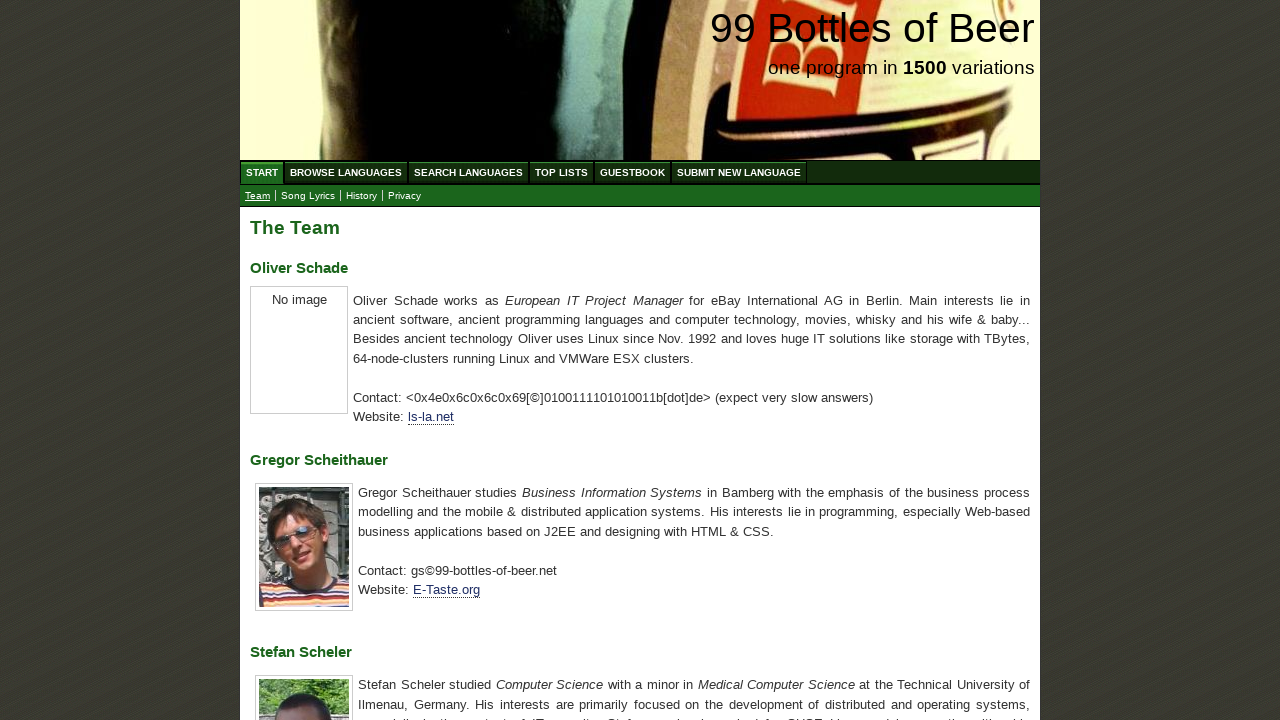

Team page loaded and h3 elements are present
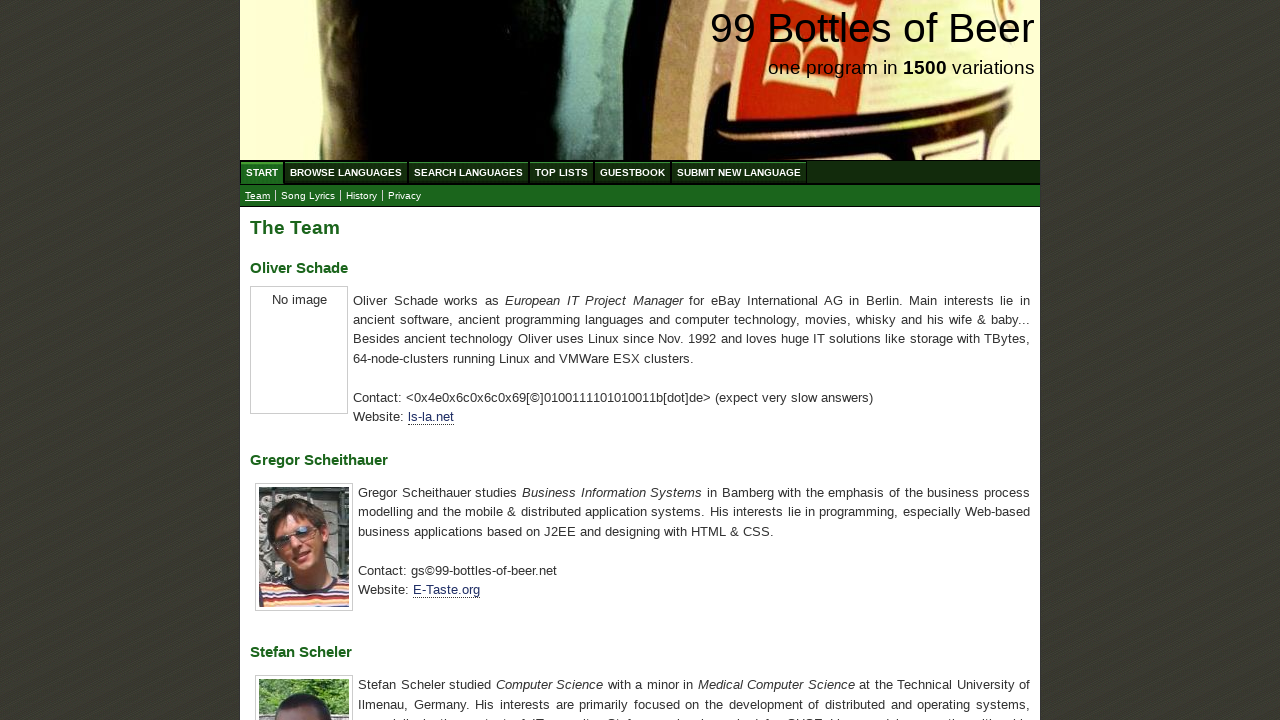

Retrieved all h3 elements from team page
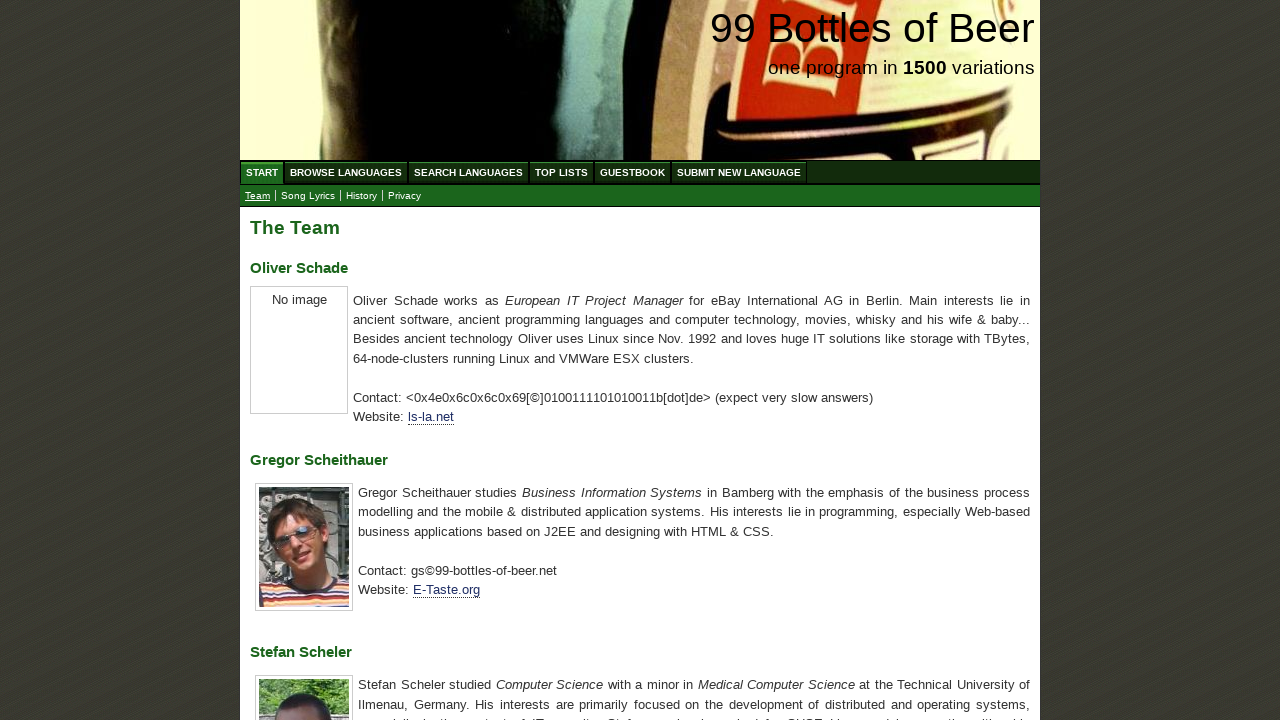

Extracted team member names: ['Oliver Schade', 'Gregor Scheithauer', 'Stefan Scheler']
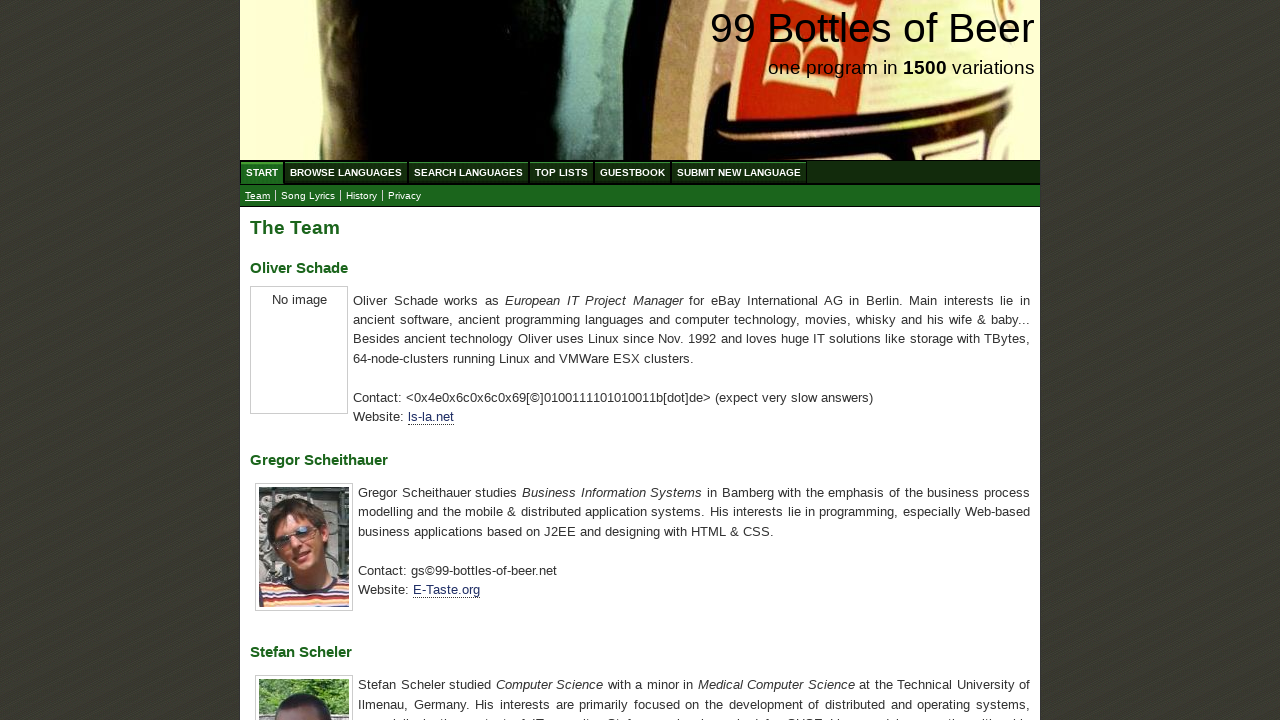

Verified that all three team member names match expected values
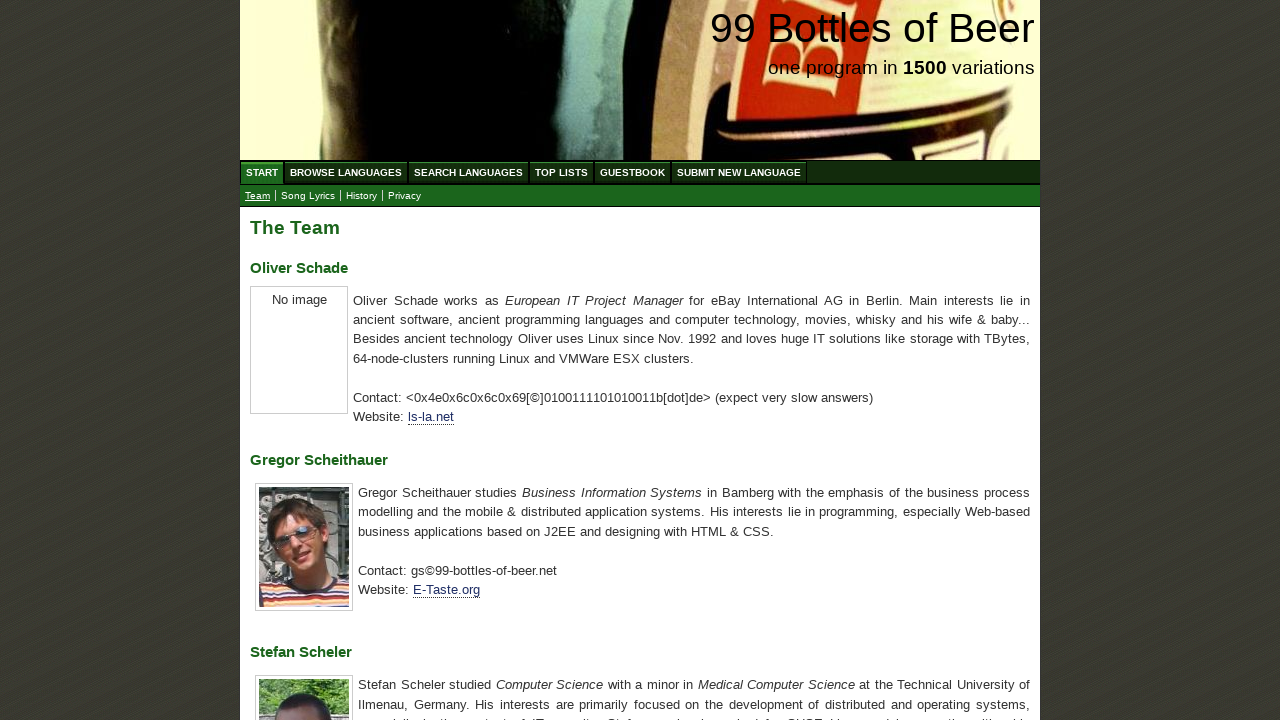

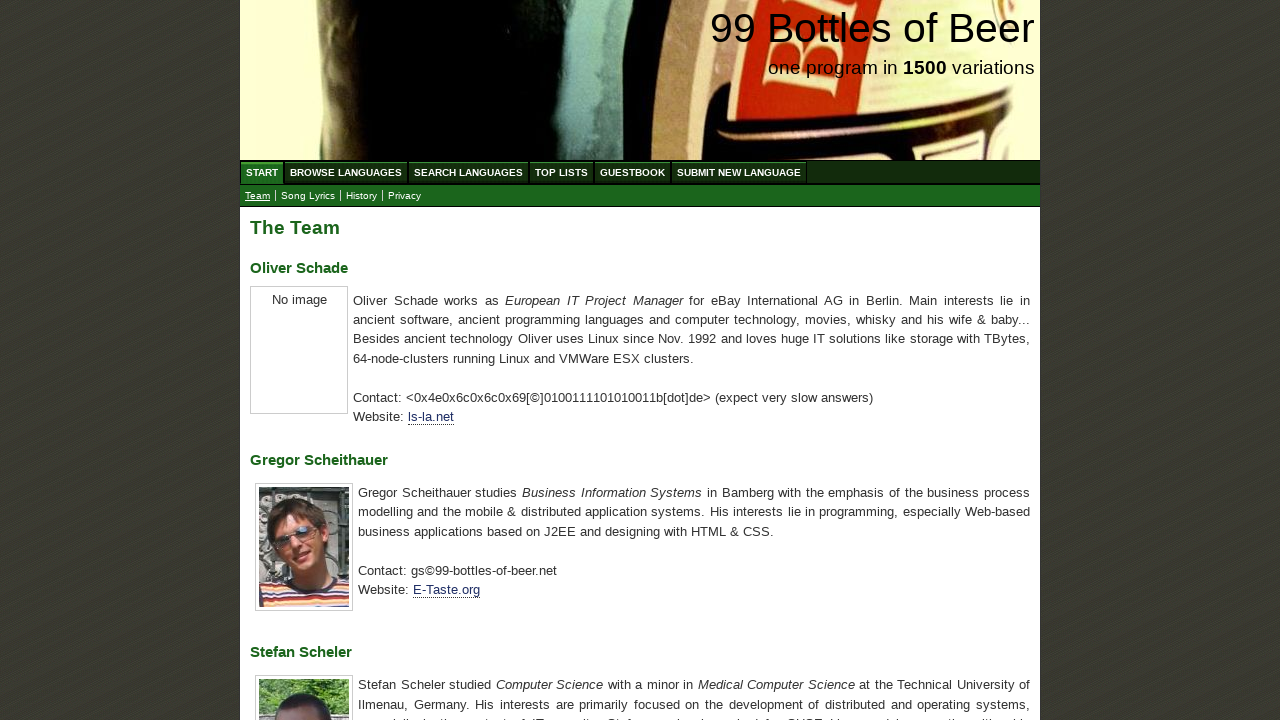